Tests scrolling to the bottom of the page and verifying footer links are present

Starting URL: https://www.bestbuy.com/

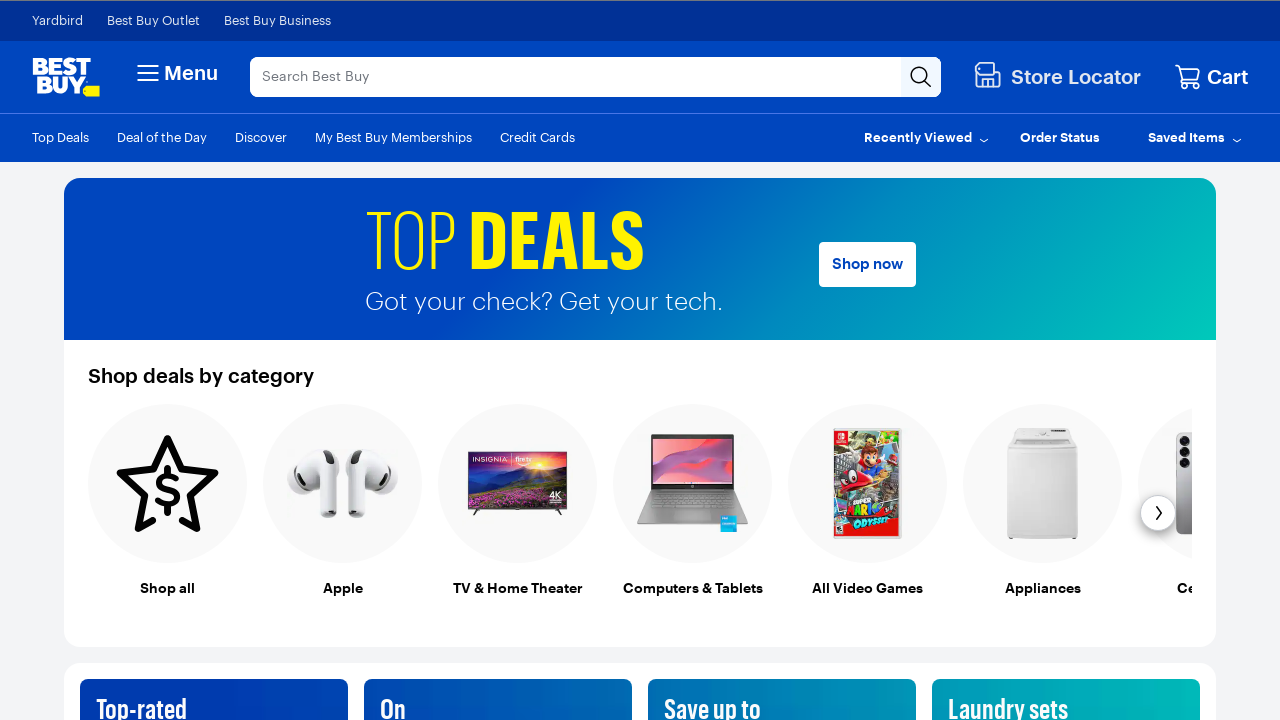

Scrolled to the bottom of the page
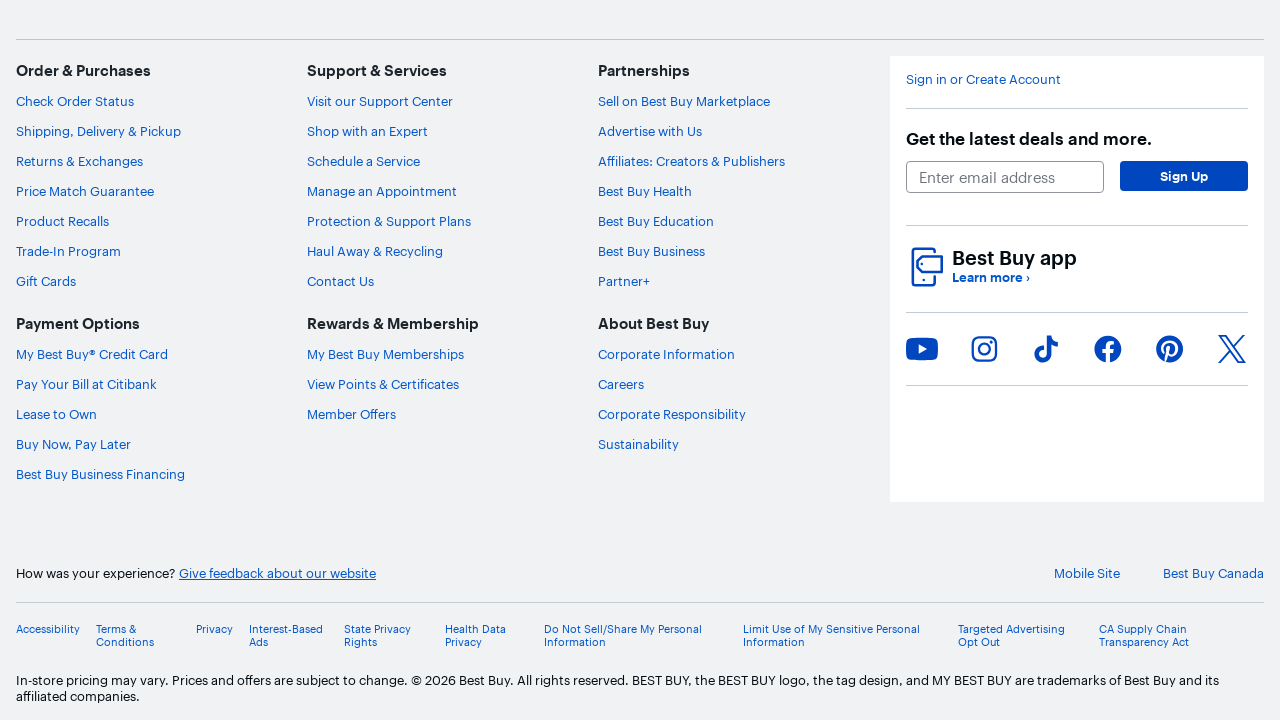

Footer links are visible and loaded
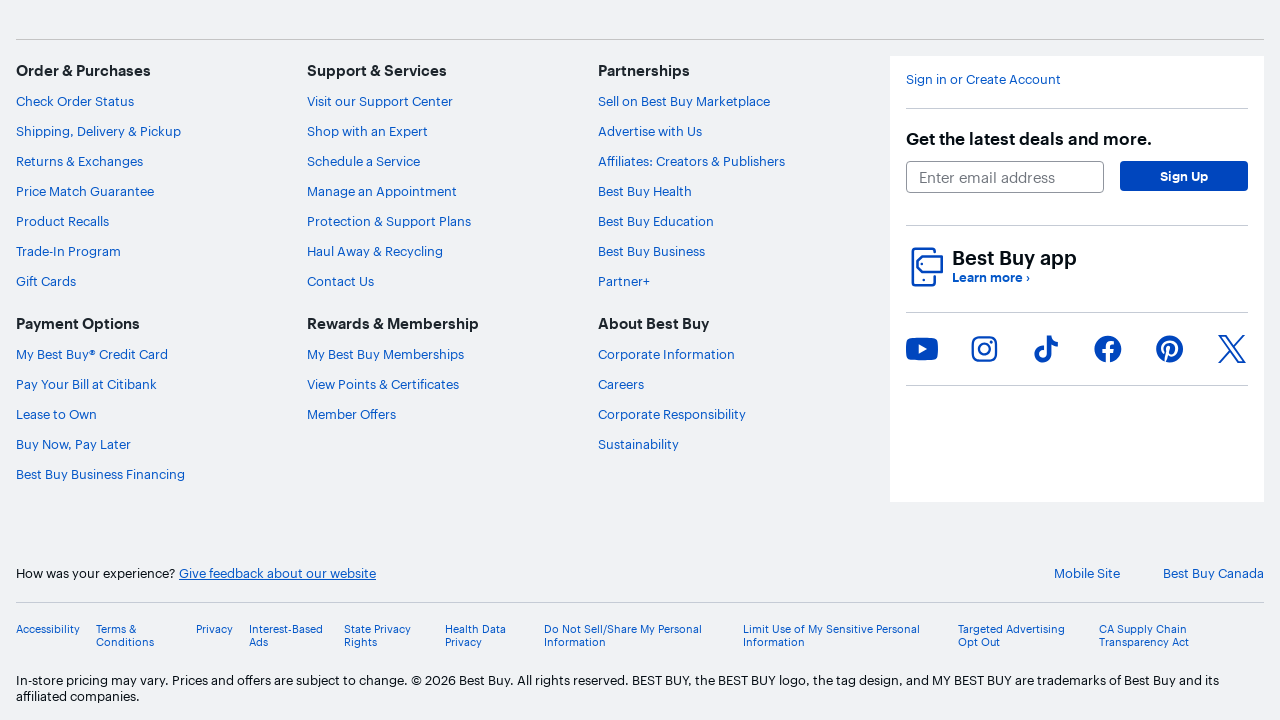

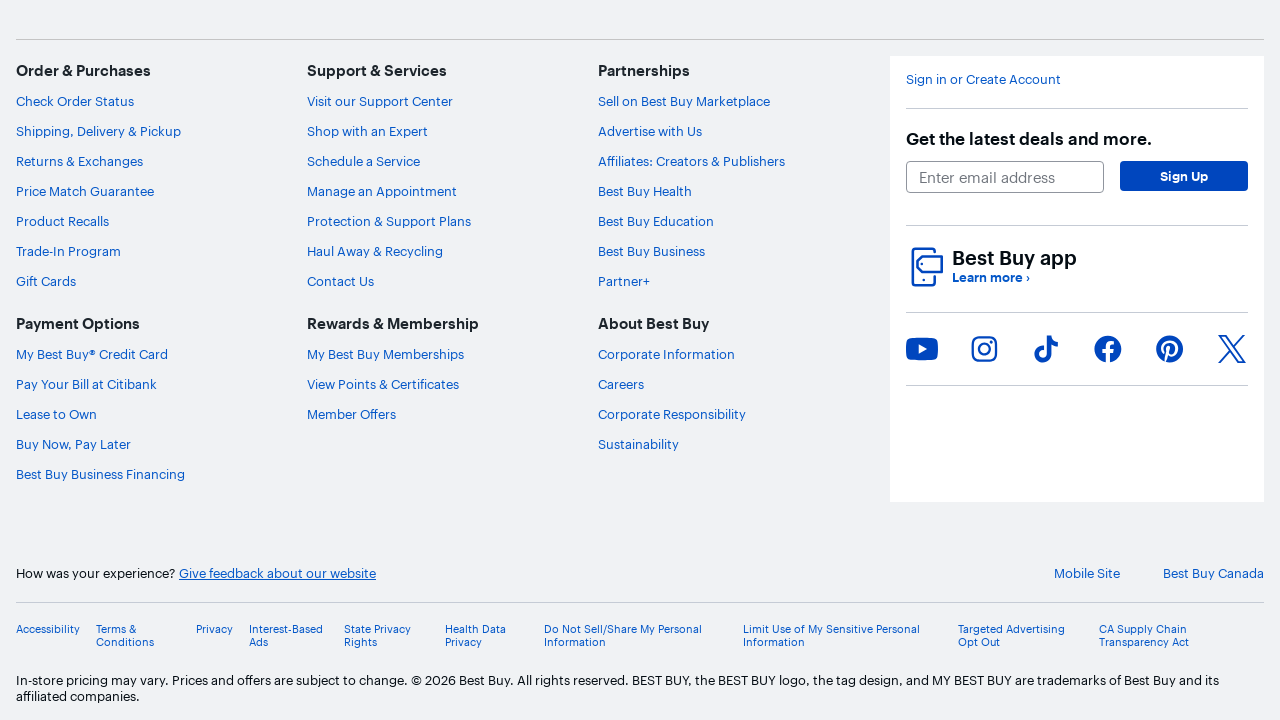